Tests password field validation by entering only username and clicking login

Starting URL: http://www.saucedemo.com

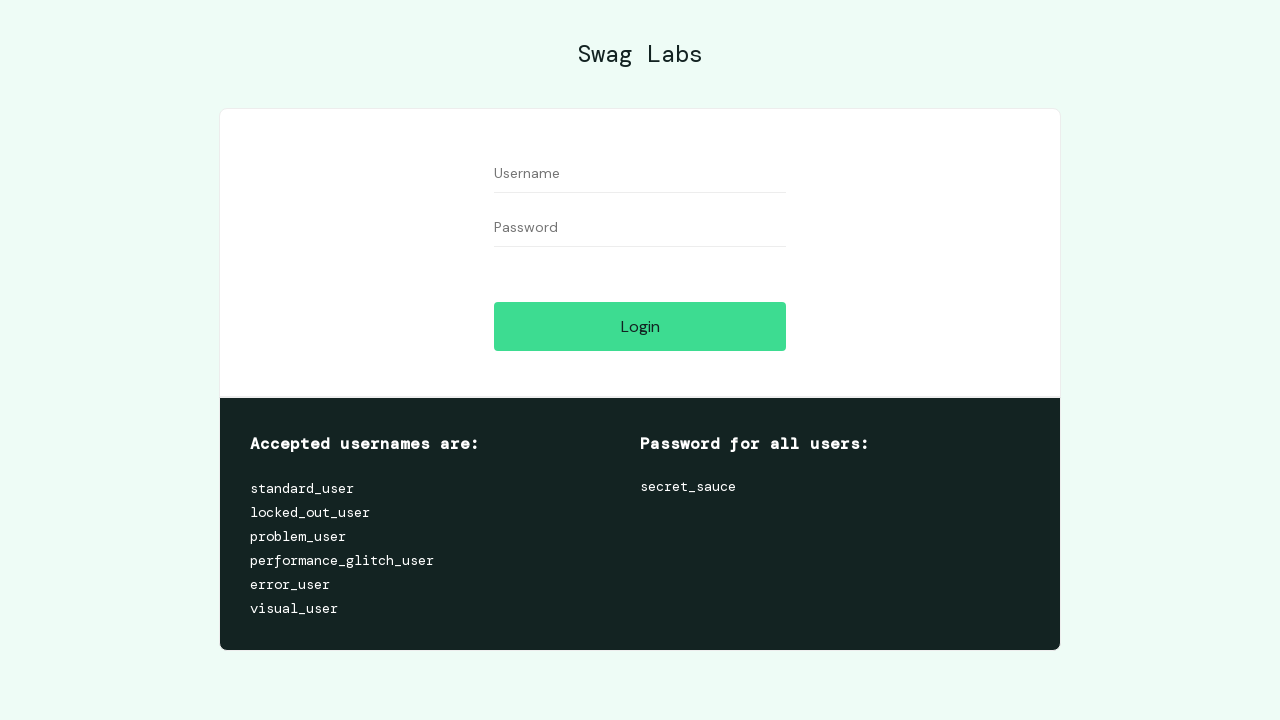

Filled username field with 'testuser123' on #user-name
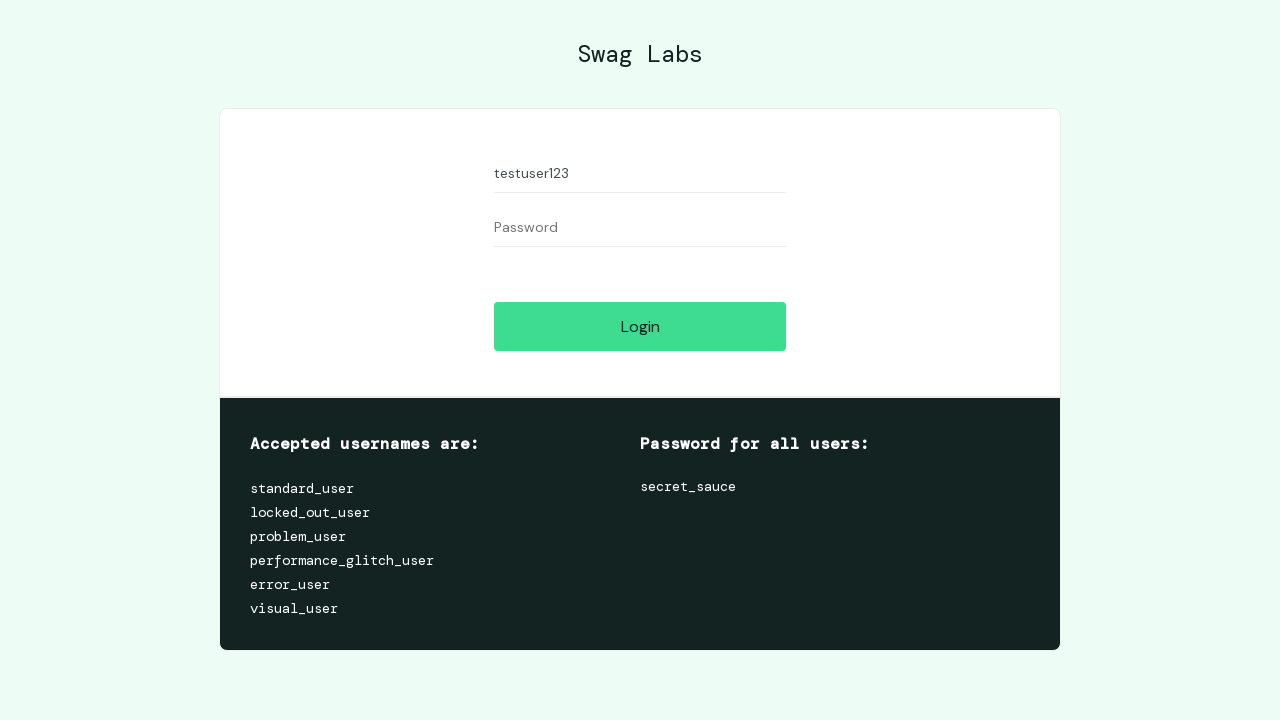

Clicked login button without entering password at (640, 326) on #login-button
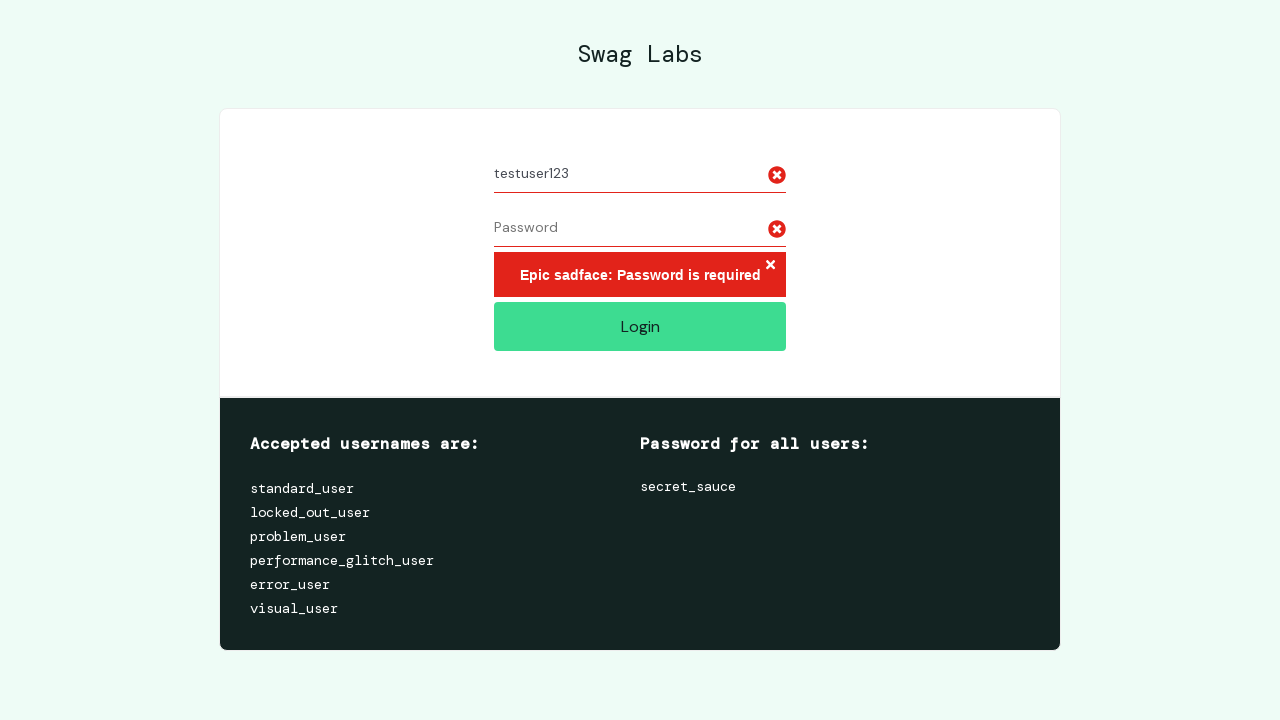

Password validation error message appeared
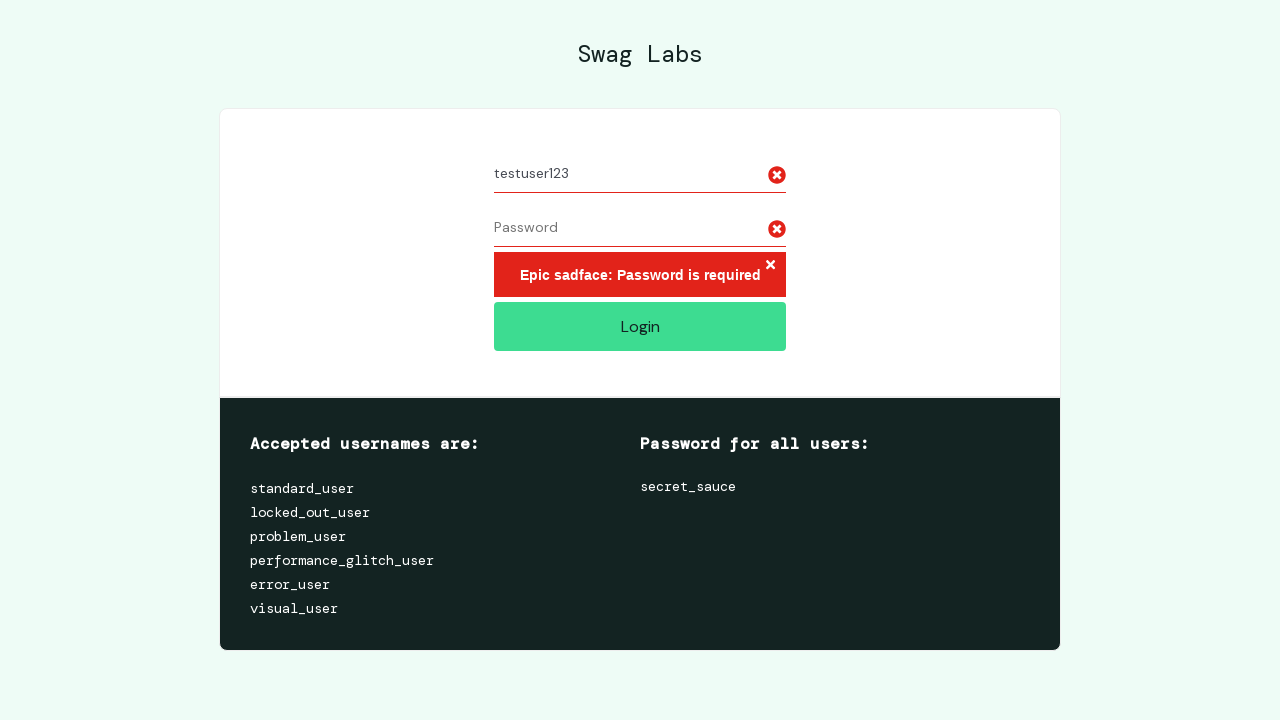

Verified error message contains 'Password is required'
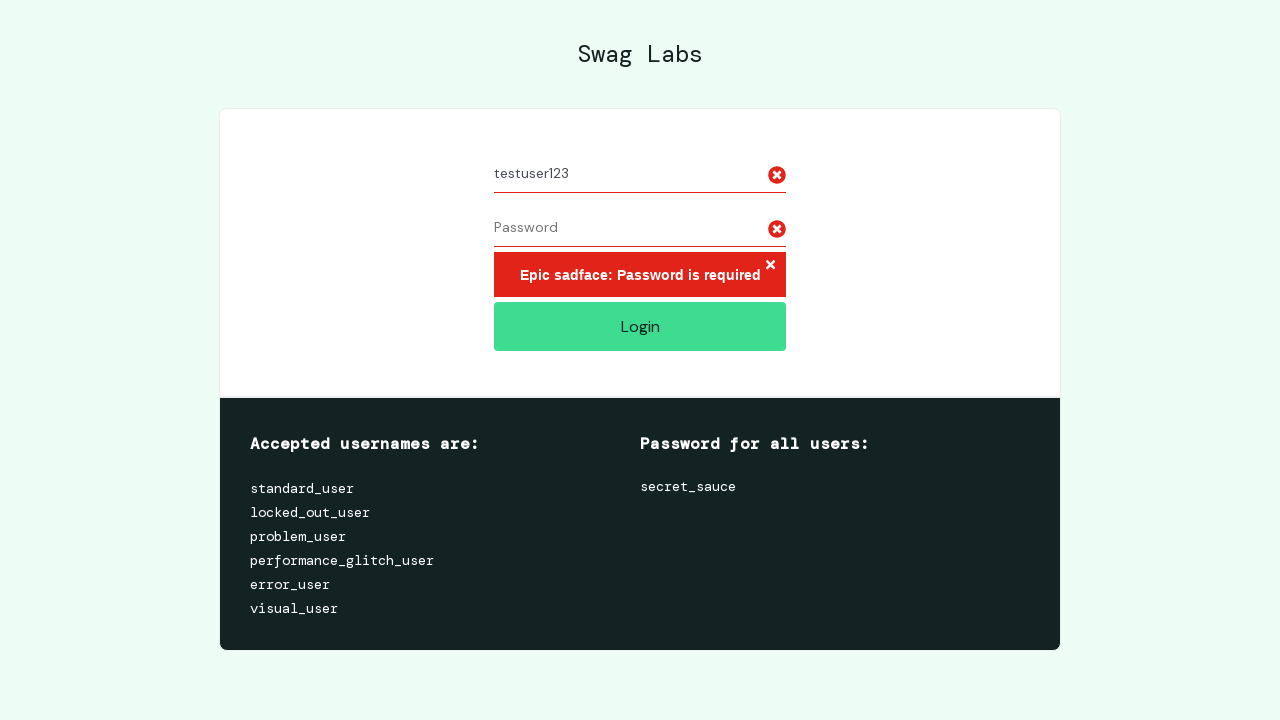

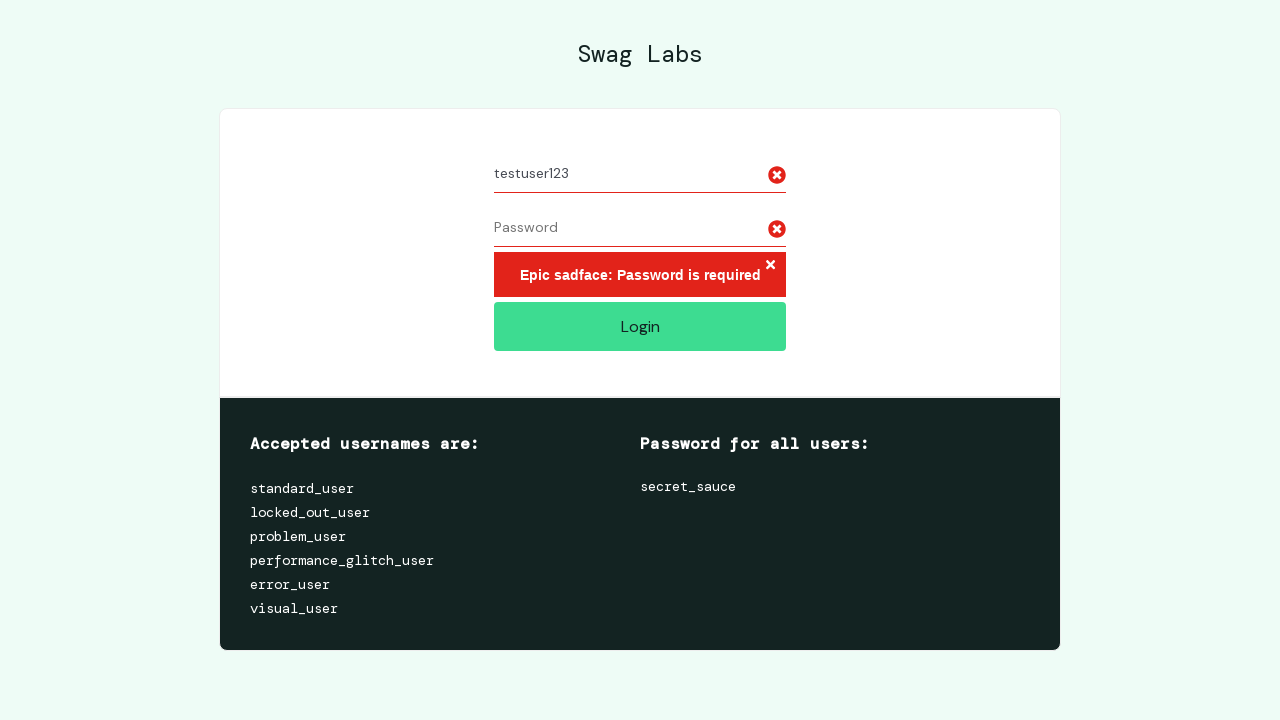